Tests product card navigation by clicking on a Samsung Galaxy S6 product card and verifying the product detail page is displayed

Starting URL: https://www.demoblaze.com/index.html

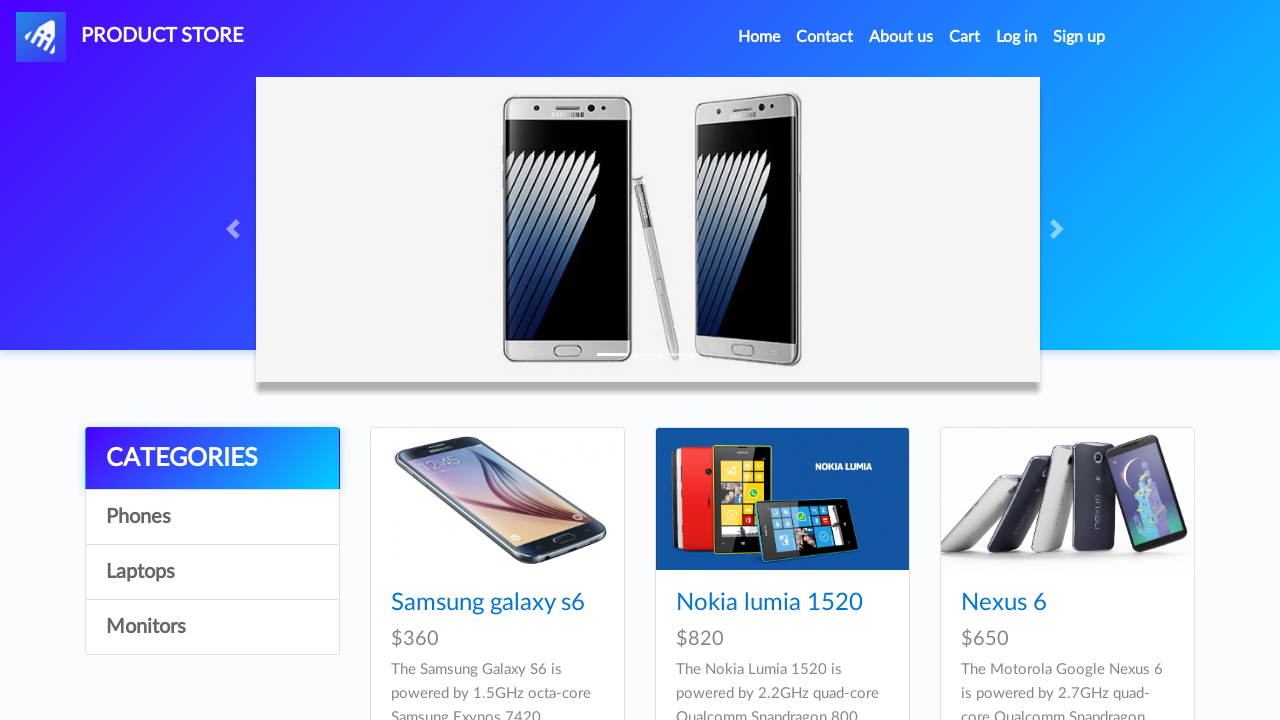

Product cards loaded on demoblaze home page
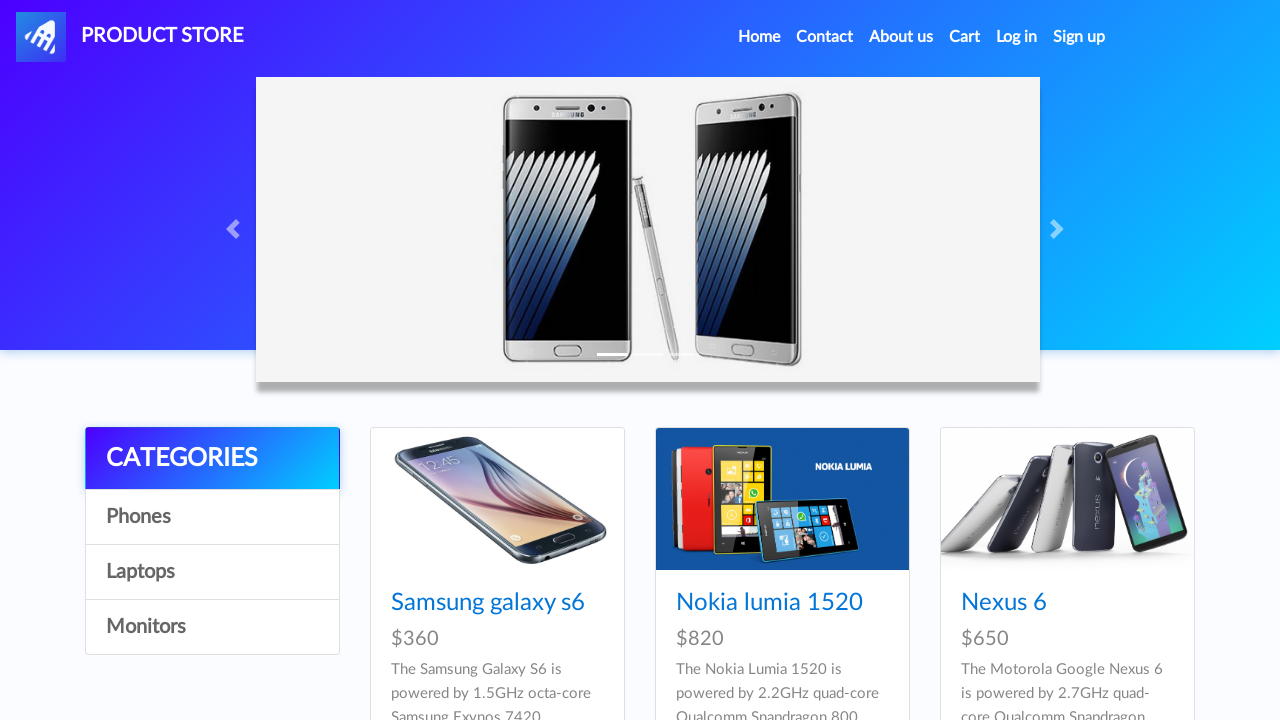

Clicked on Samsung Galaxy S6 product card at (488, 603) on .card-title a >> text=Samsung galaxy s6
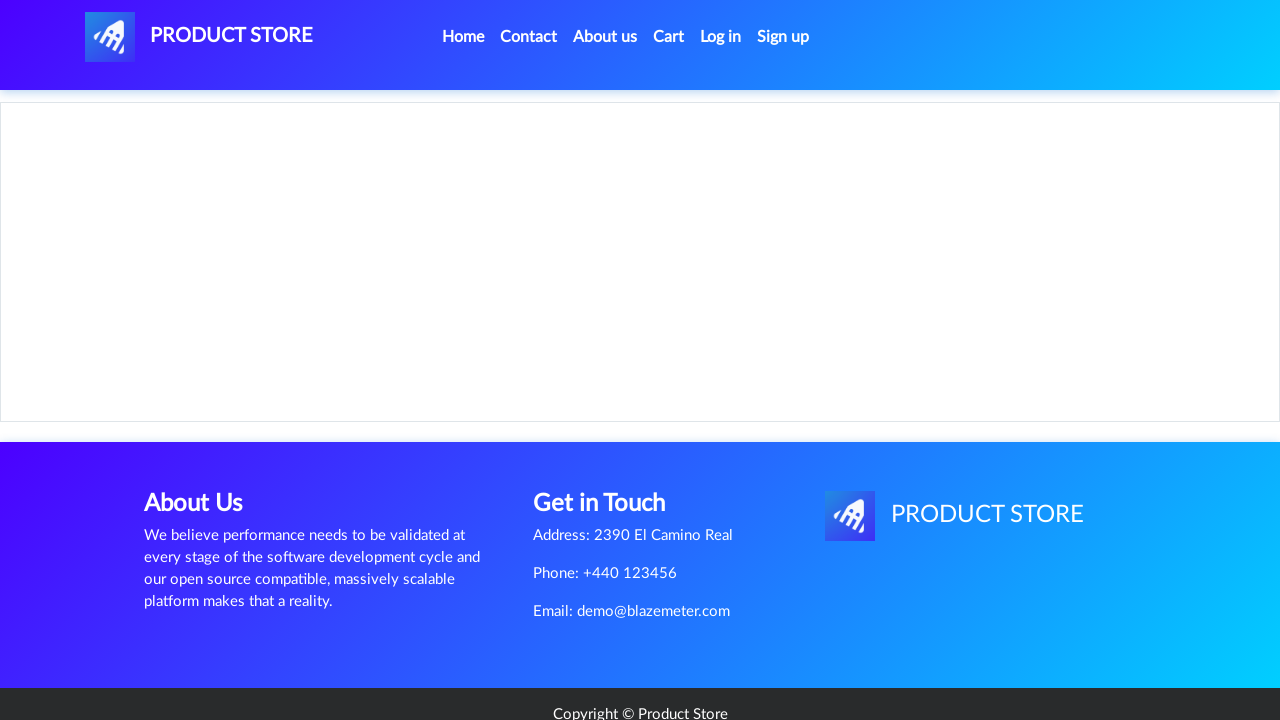

Product detail page loaded and product name displayed
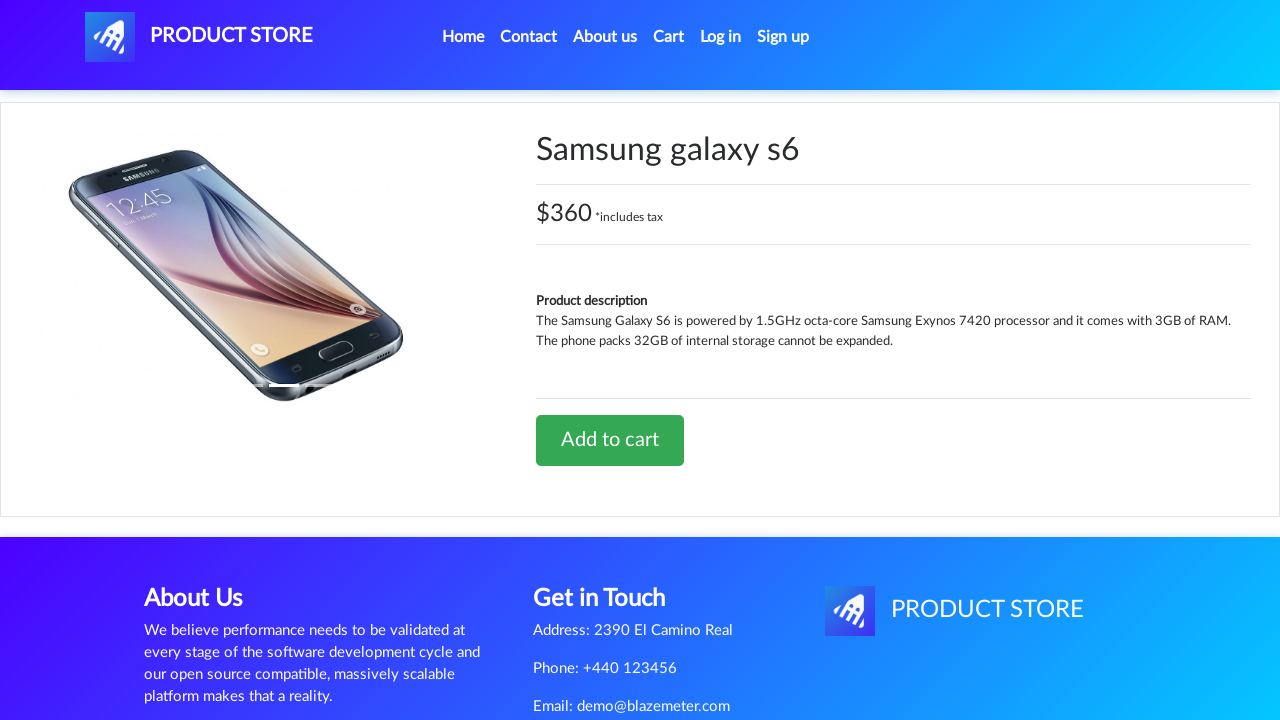

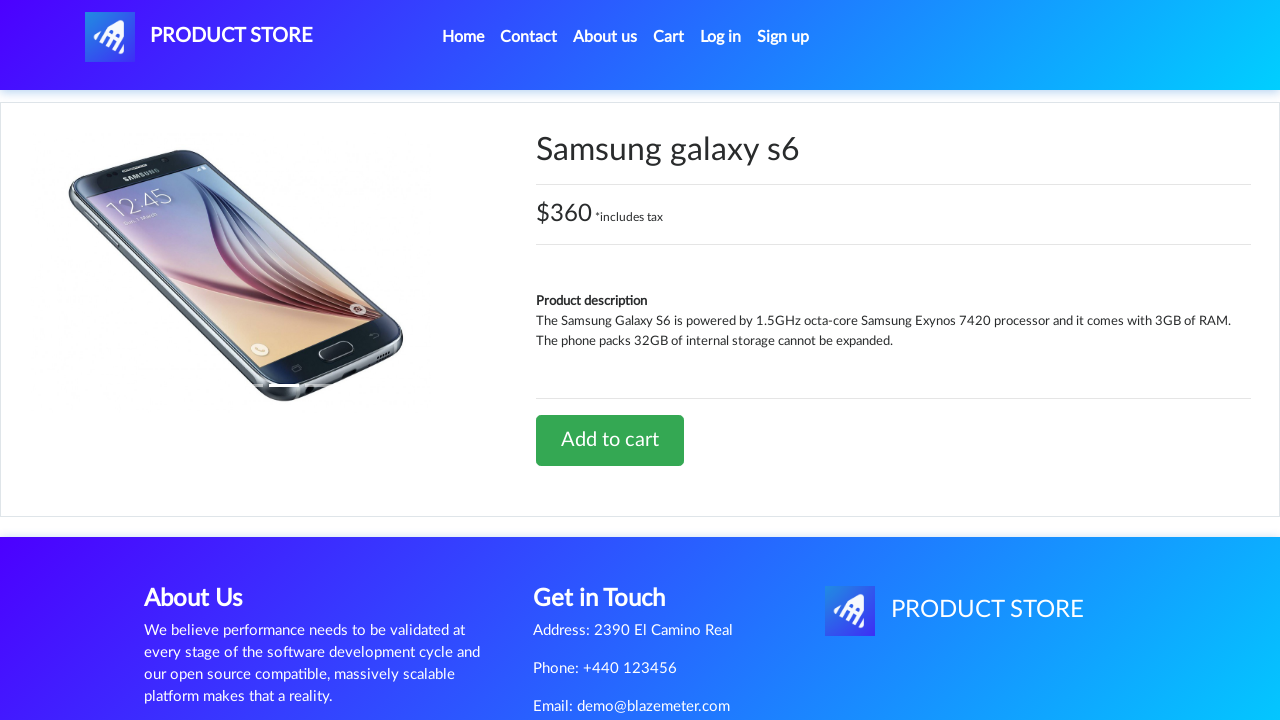